Tests dynamic control elements with explicit waits by clicking Remove button, waiting for "It's gone!" message, clicking Add button, and waiting for "It's back!" message

Starting URL: https://the-internet.herokuapp.com/dynamic_controls

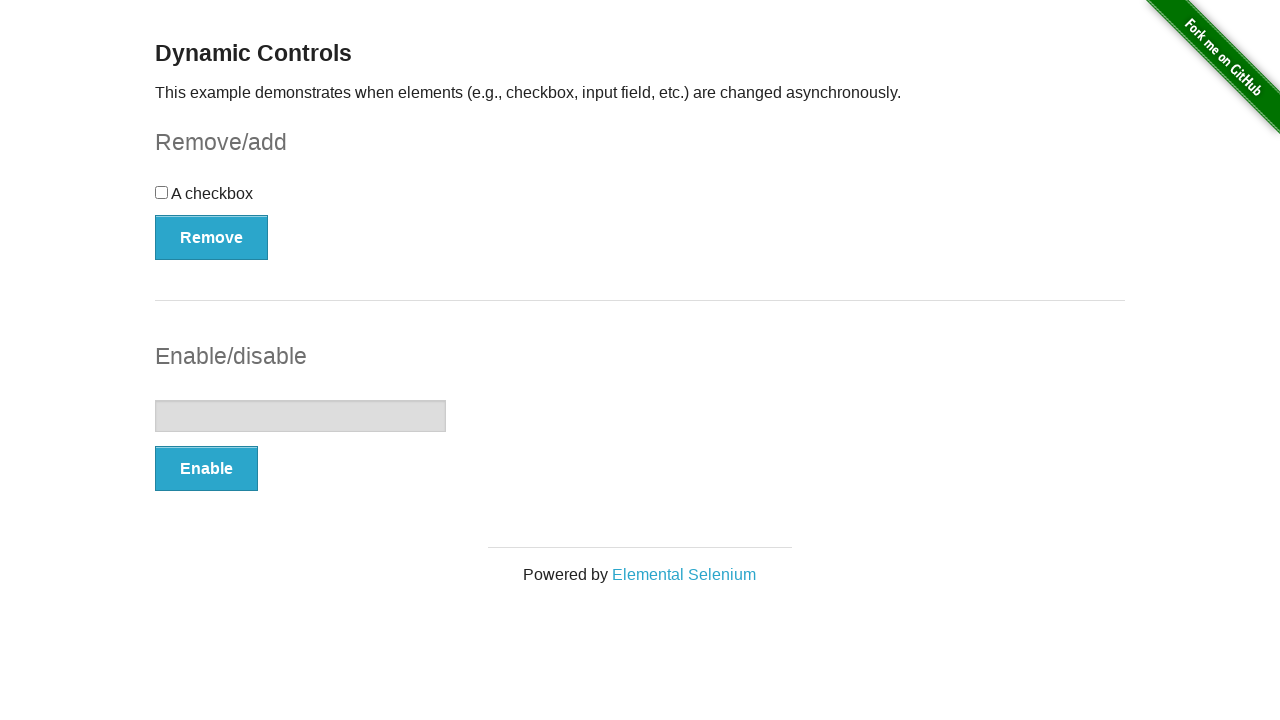

Navigated to dynamic controls page
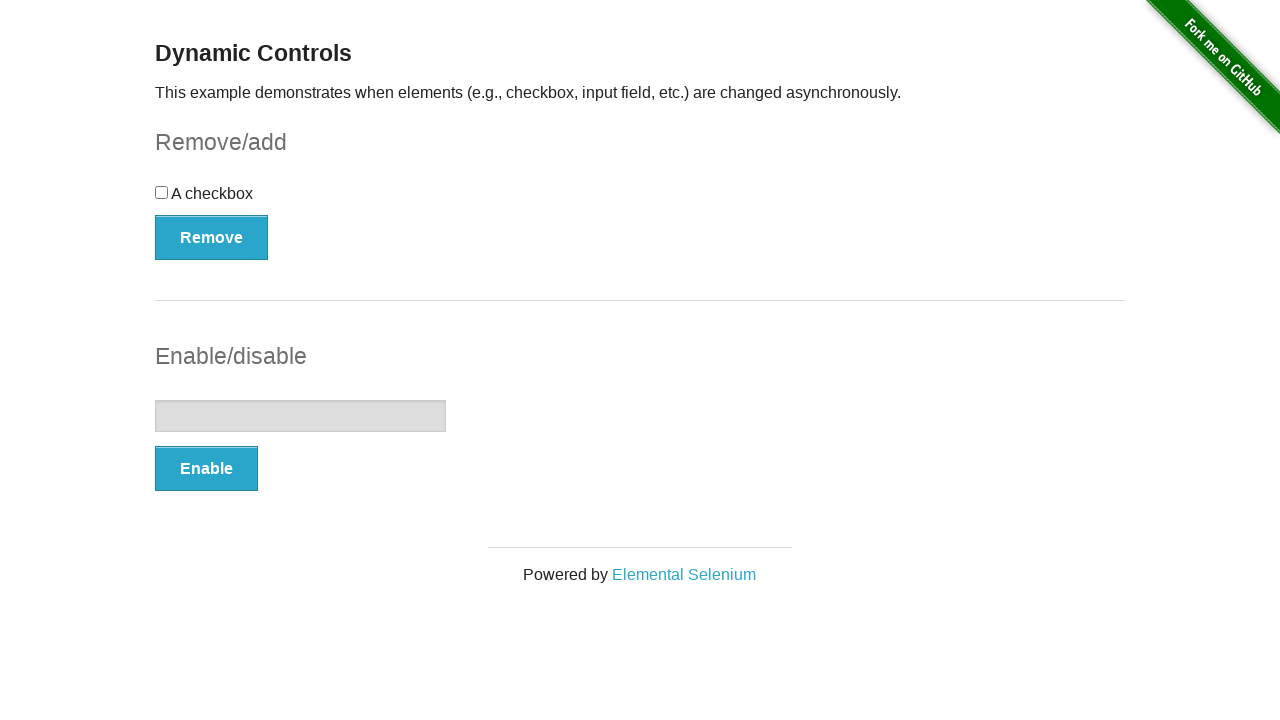

Clicked Remove button to remove checkbox at (212, 237) on button:has-text('Remove')
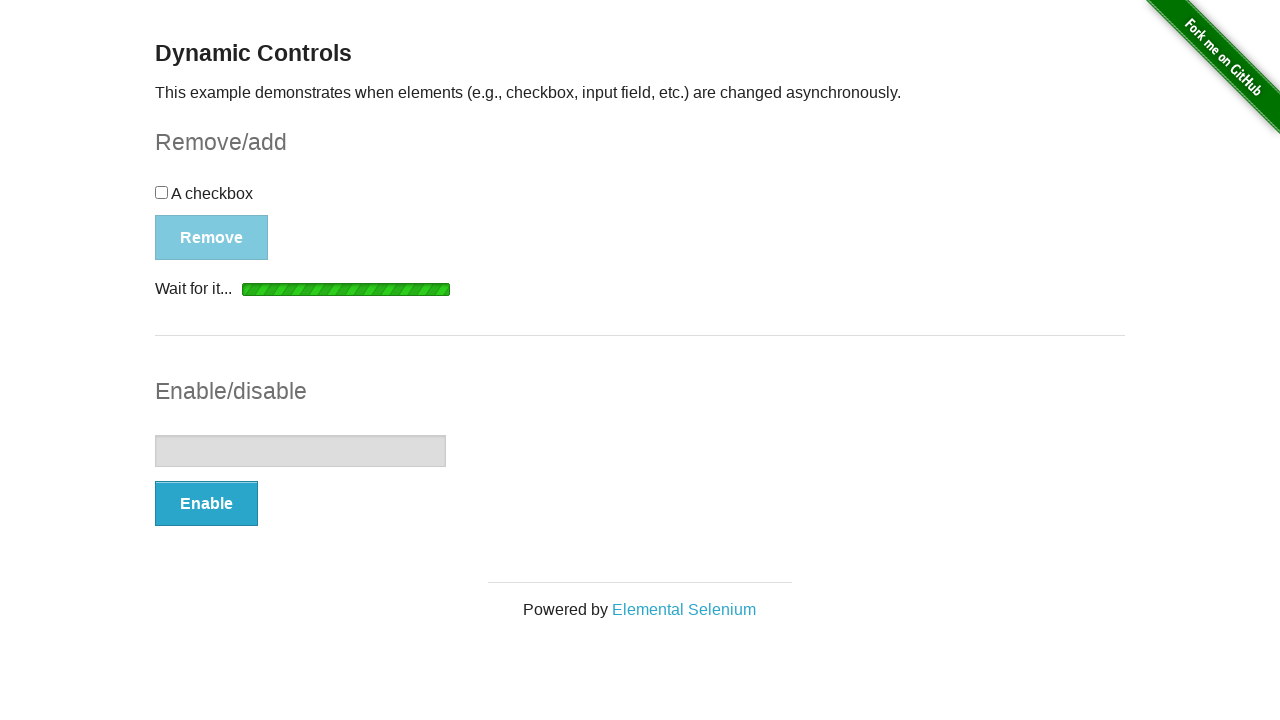

Waited for and confirmed "It's gone!" message is visible
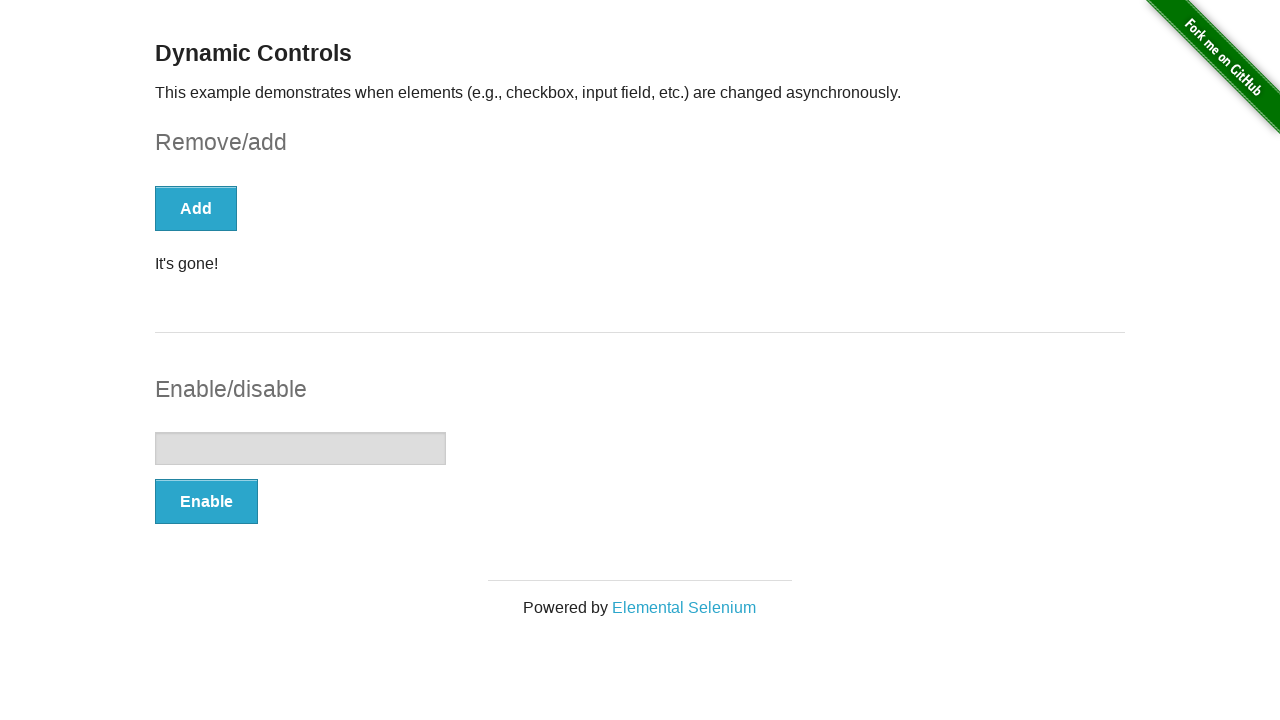

Clicked Add button to bring back checkbox at (196, 208) on button:has-text('Add')
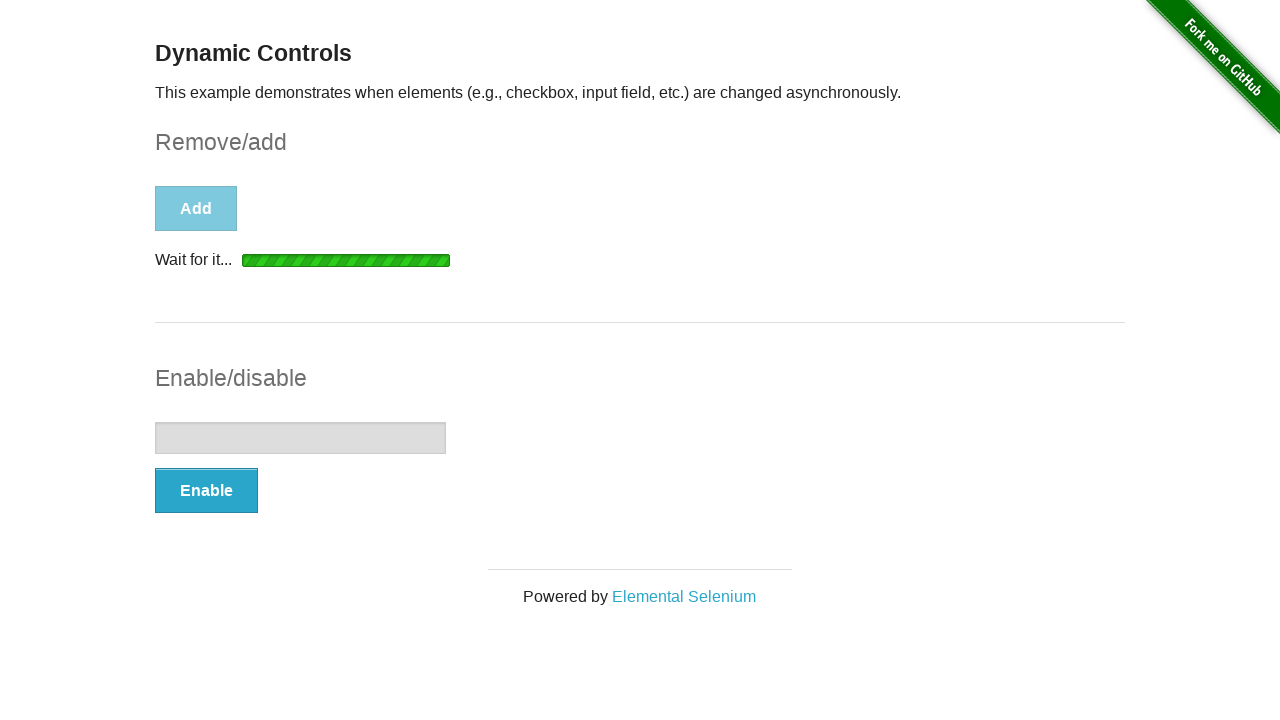

Waited for and confirmed "It's back!" message is visible
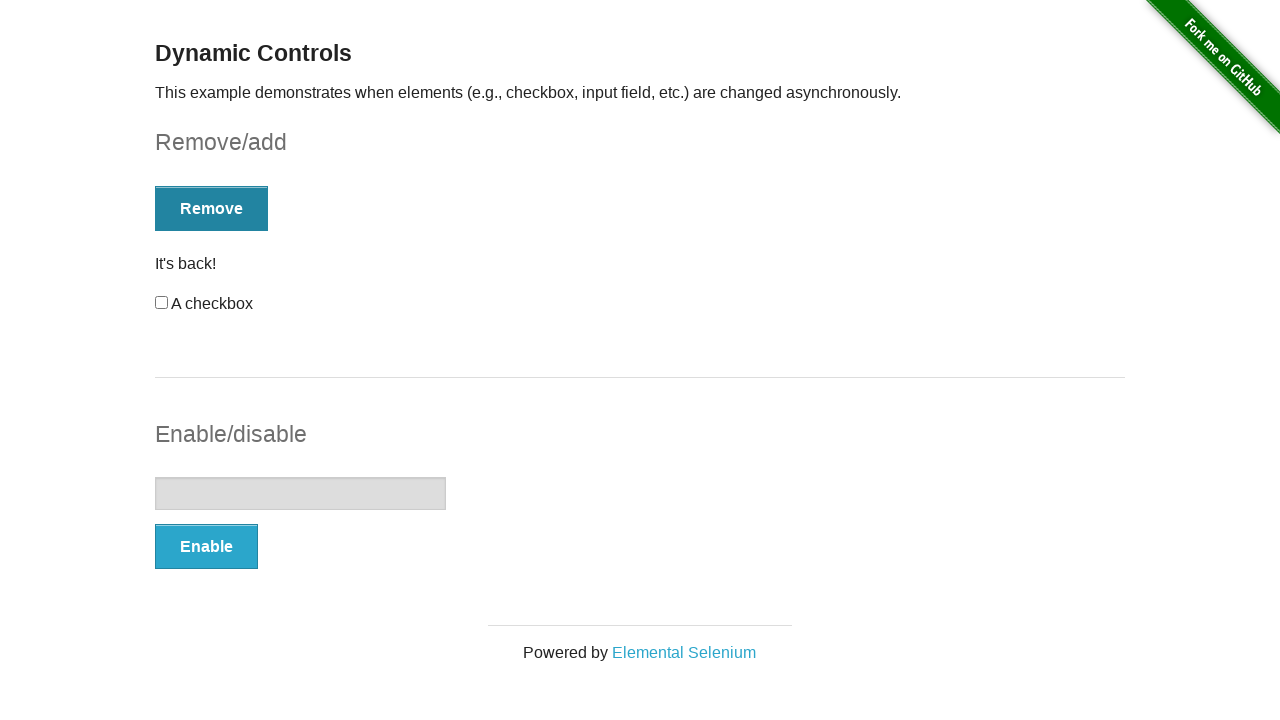

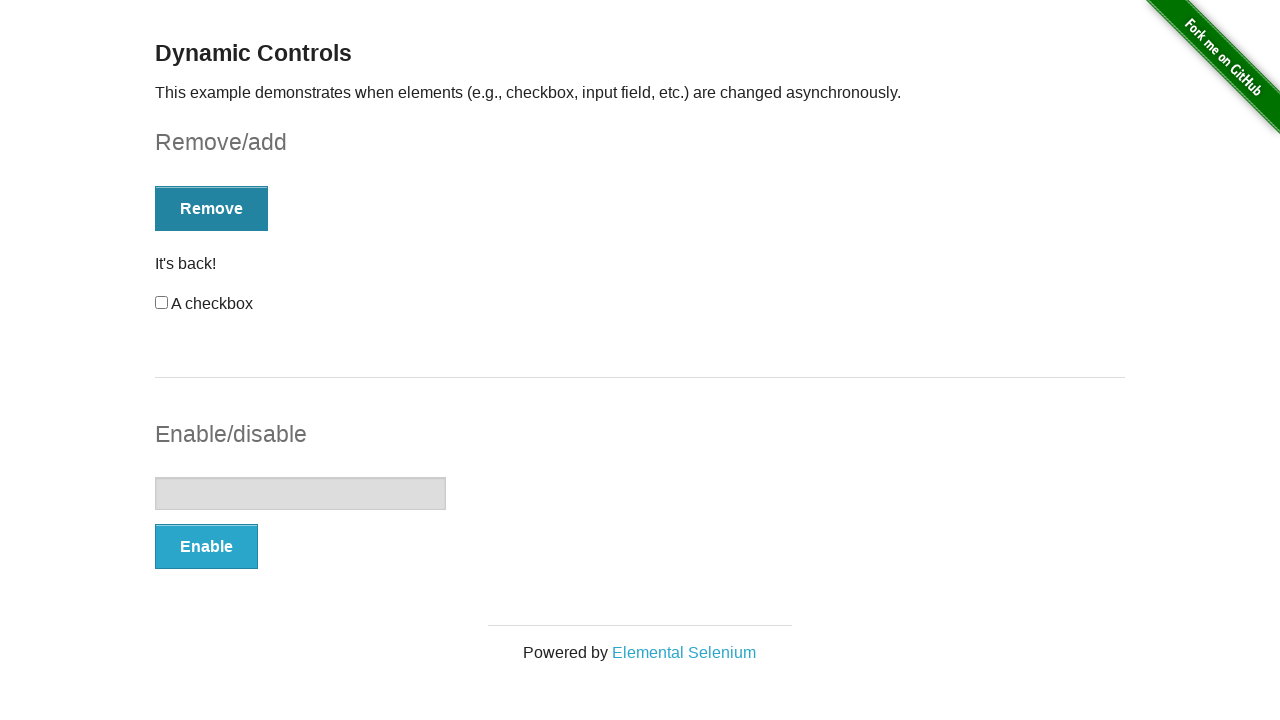